Tests adding and then removing an element, verifying it's deleted

Starting URL: https://the-internet.herokuapp.com/

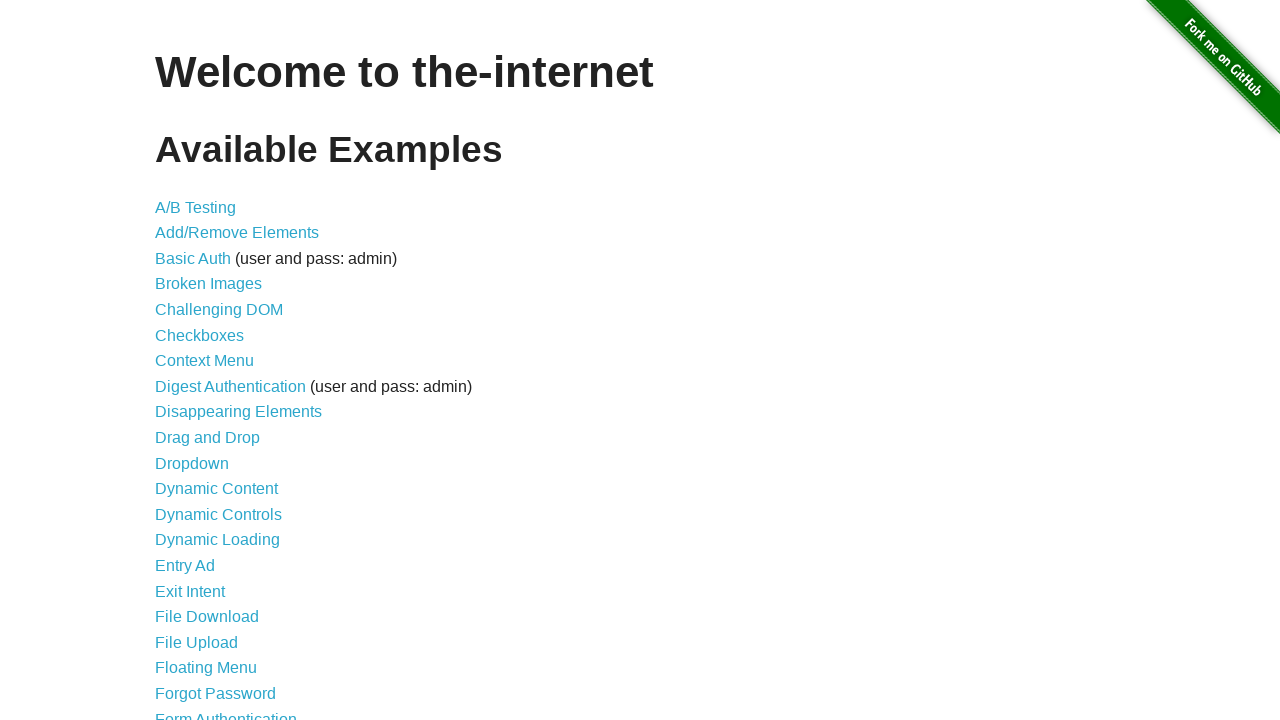

Clicked 'Add/Remove Elements' link to navigate to test page at (237, 233) on internal:role=link[name="Add/Remove Elements"i]
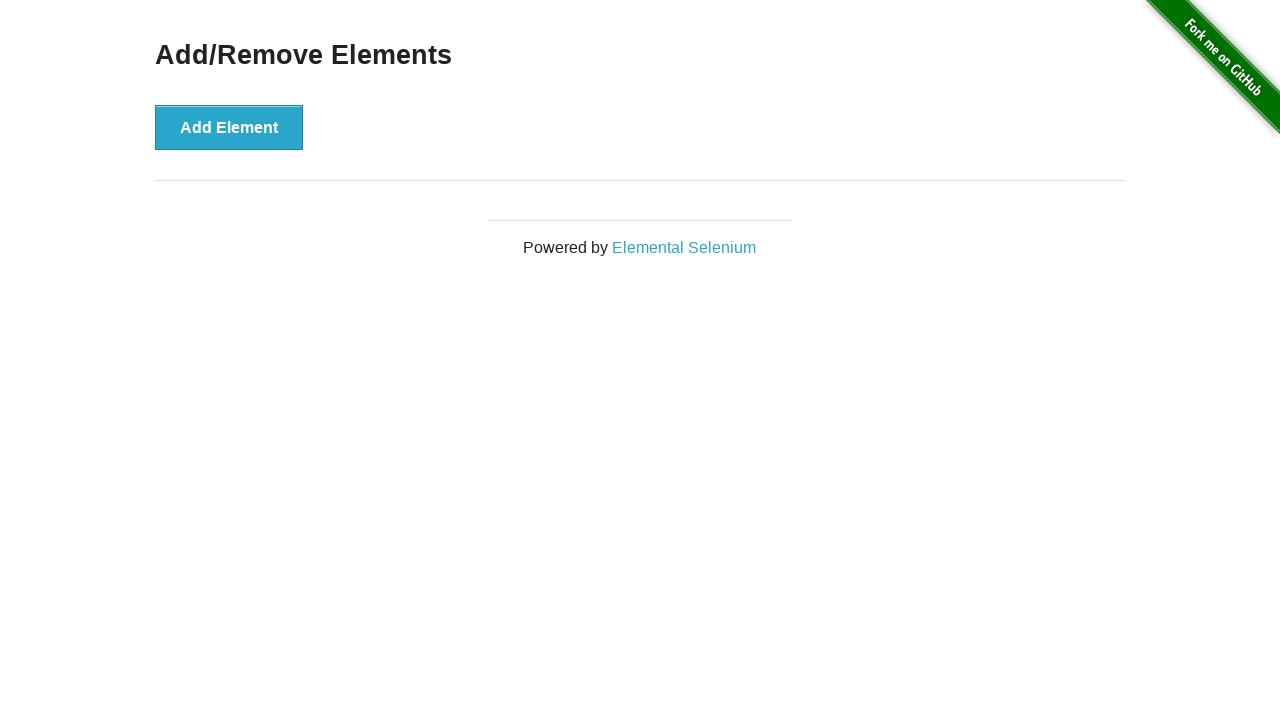

Clicked 'Add Element' button to add a new element at (229, 127) on internal:role=button[name="Add Element"i]
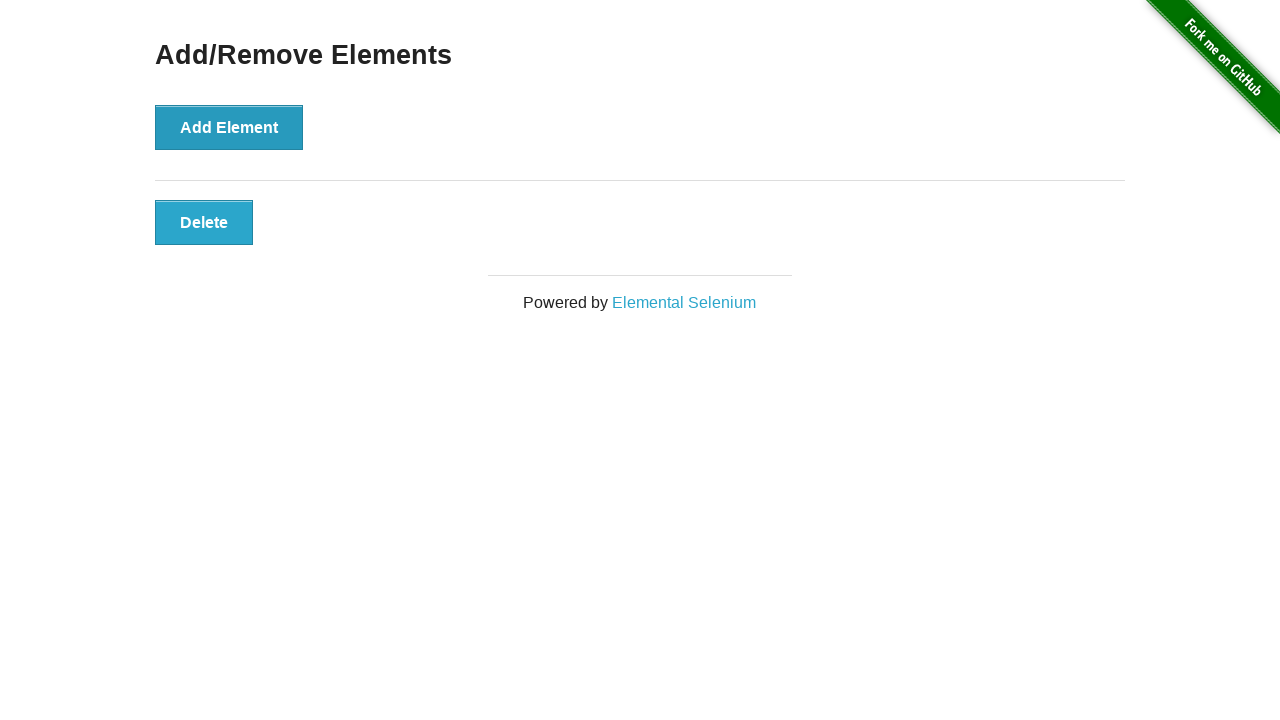

Clicked 'Delete' button to remove the element at (204, 222) on internal:role=button[name="Delete"i]
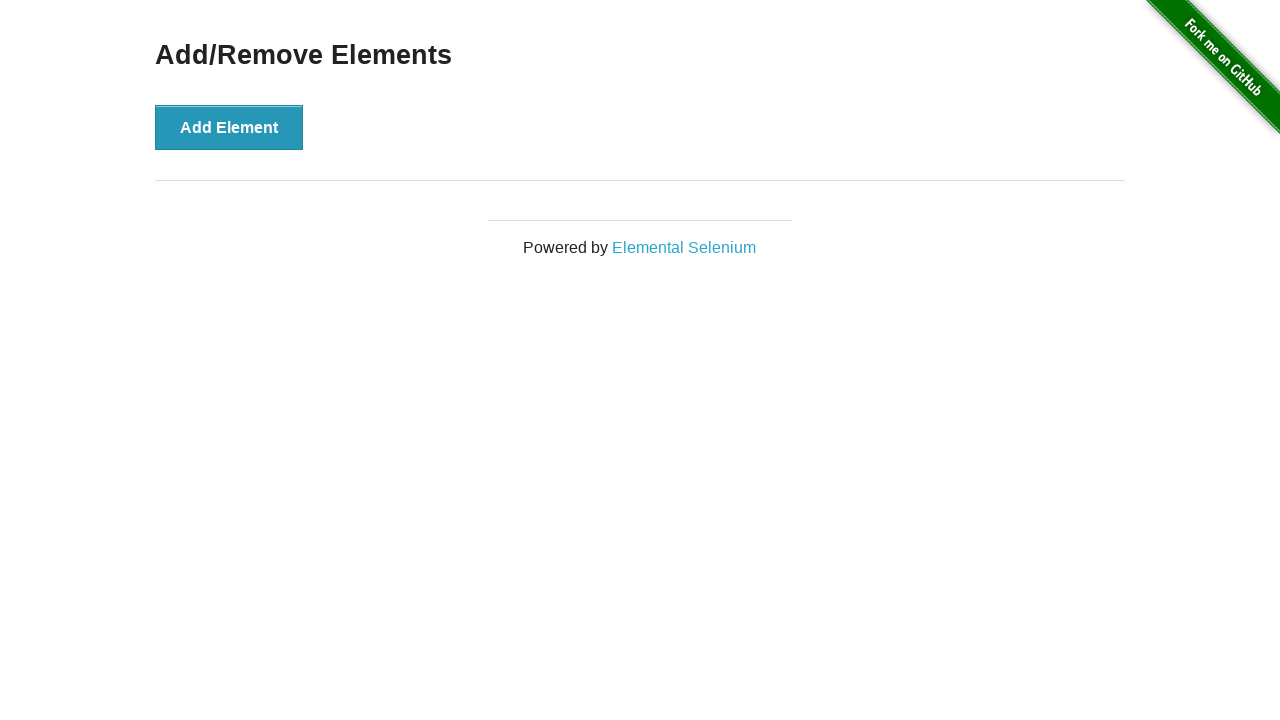

Verified that no 'Delete' buttons remain on the page (element successfully deleted)
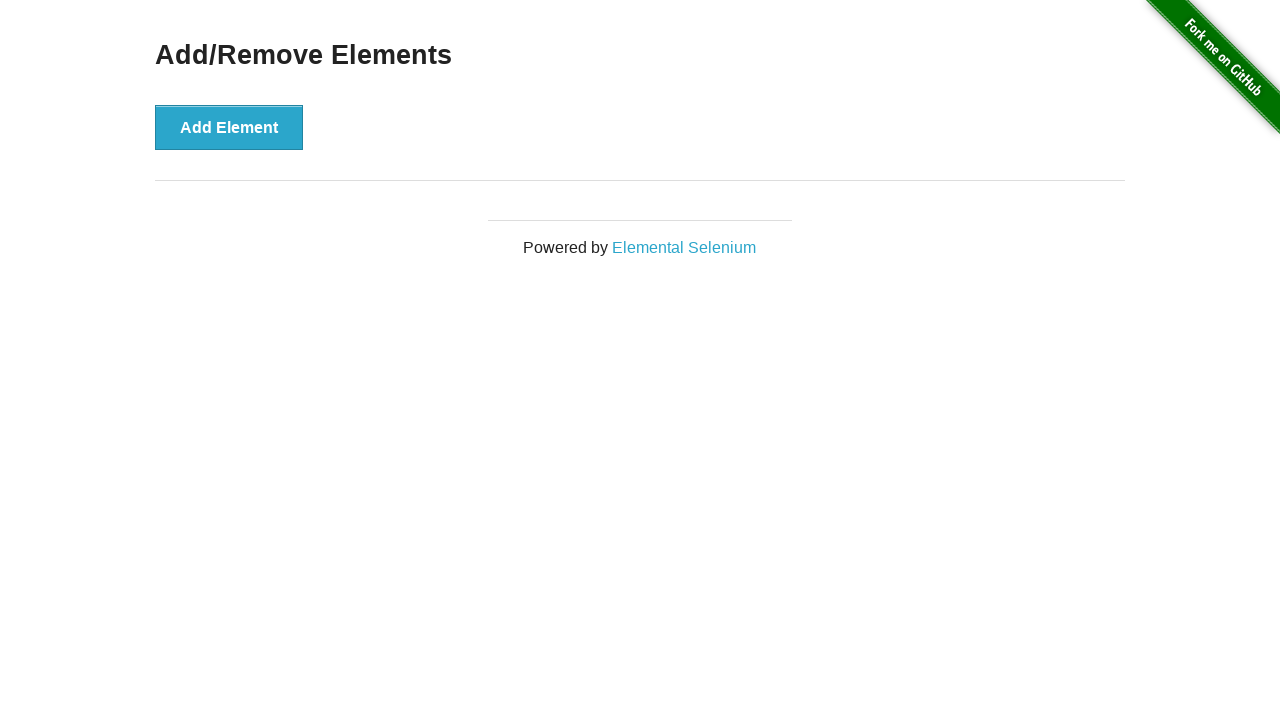

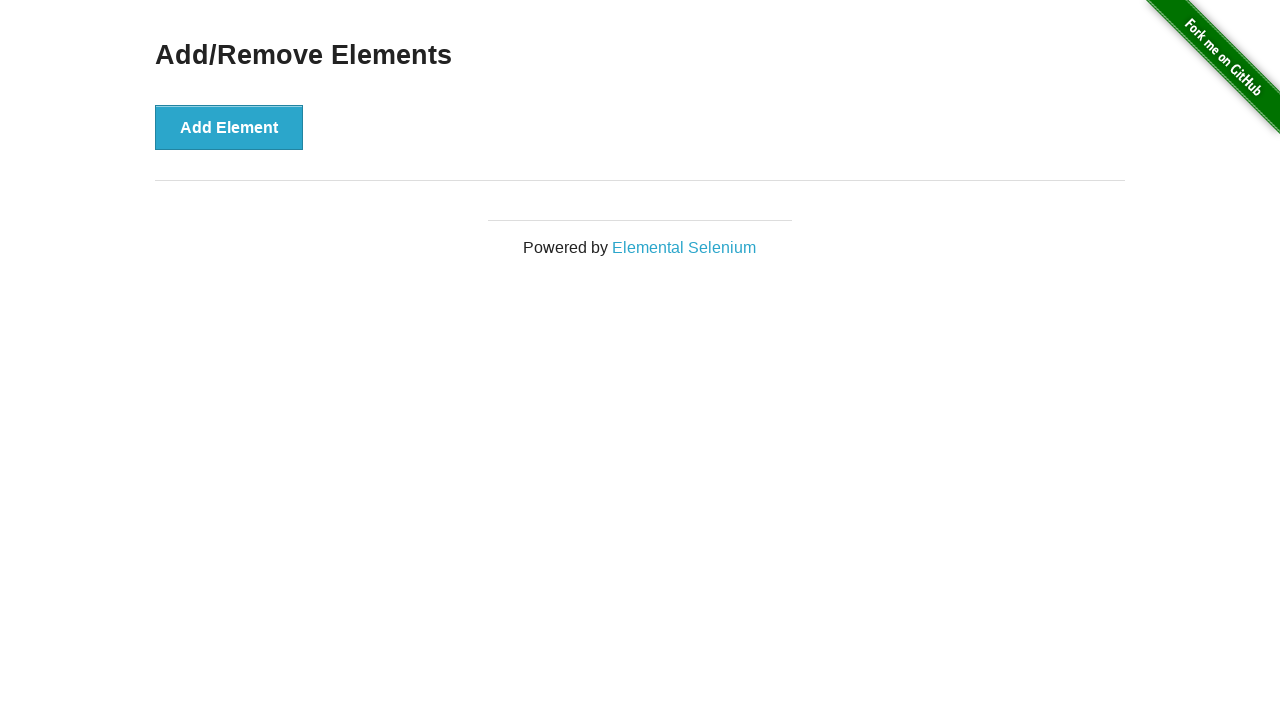